Tests window switching functionality by clicking a link that opens a new window, then switching to the new window and verifying the title changes

Starting URL: https://the-internet.herokuapp.com/windows

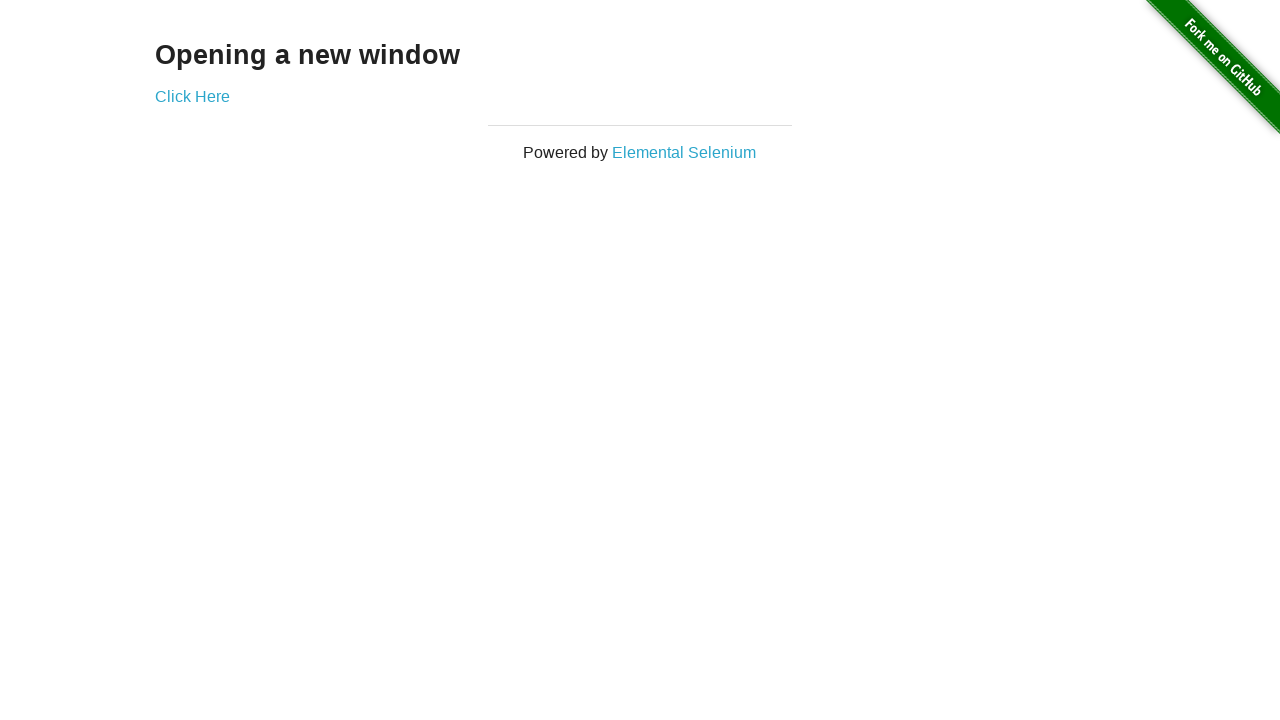

Retrieved page title before clicking link
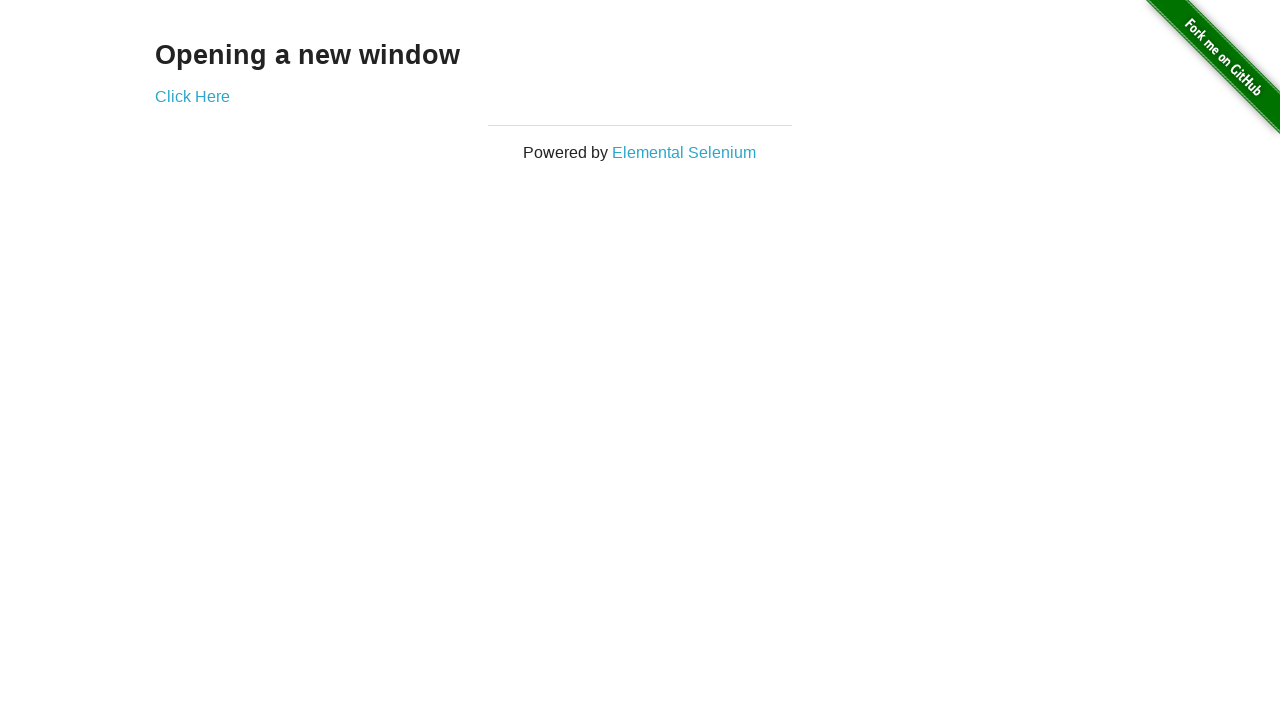

Clicked 'Click Here' link to open new window at (192, 96) on text=Click Here
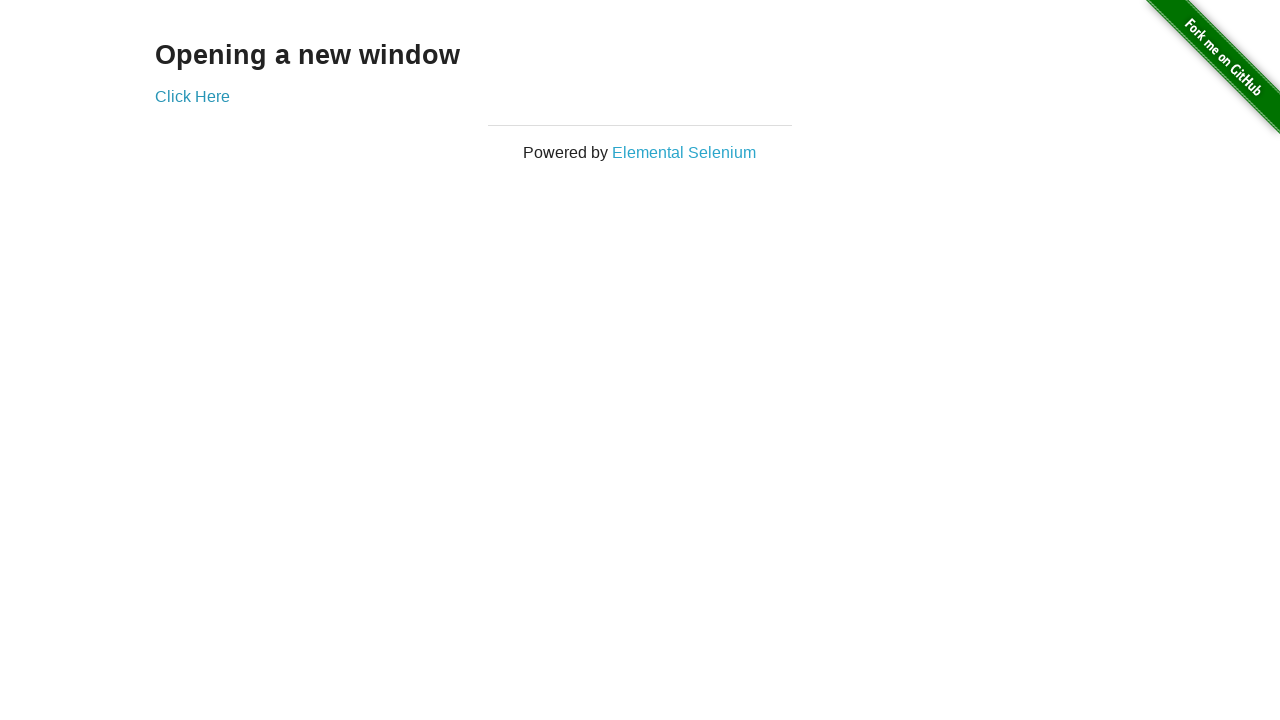

New window opened and loaded
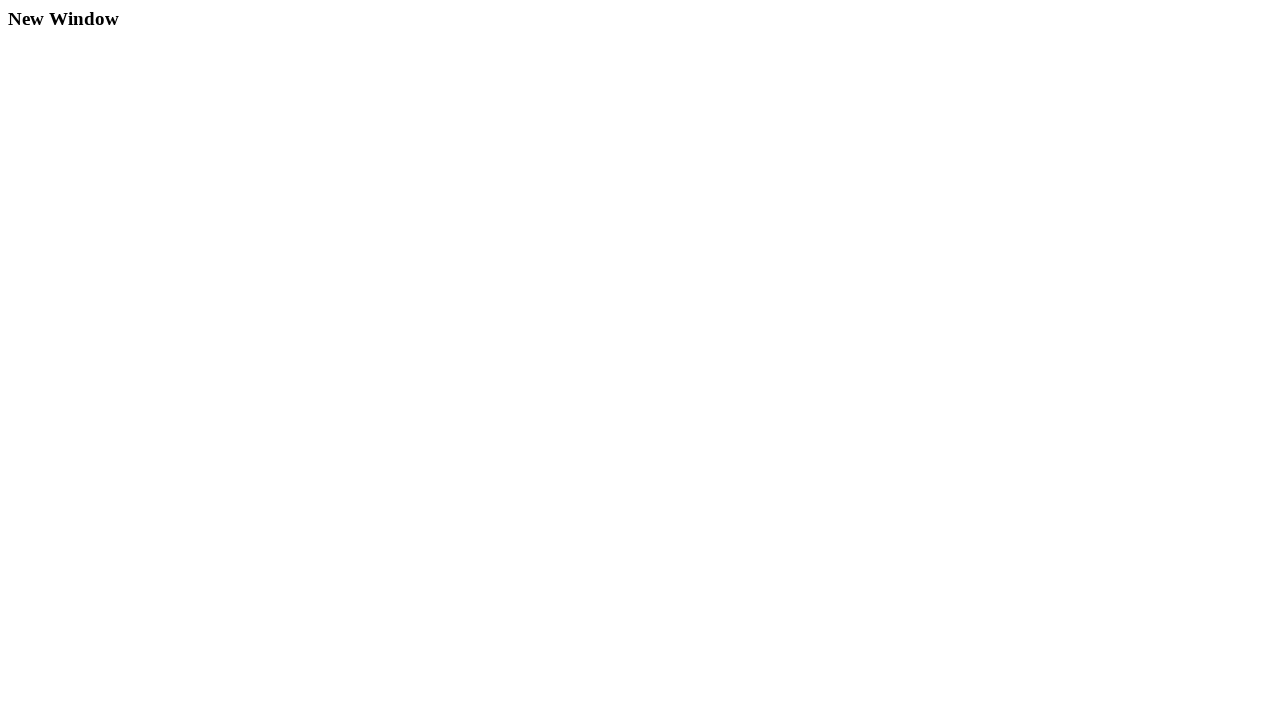

Retrieved title from new window
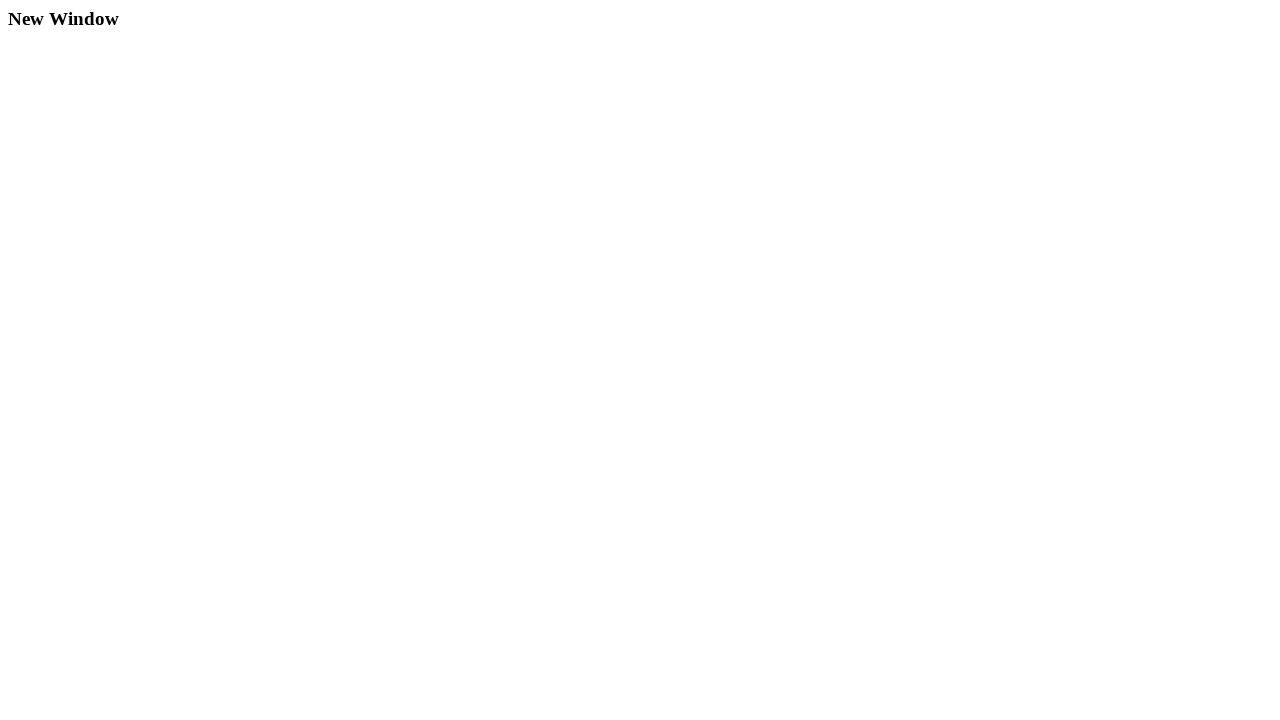

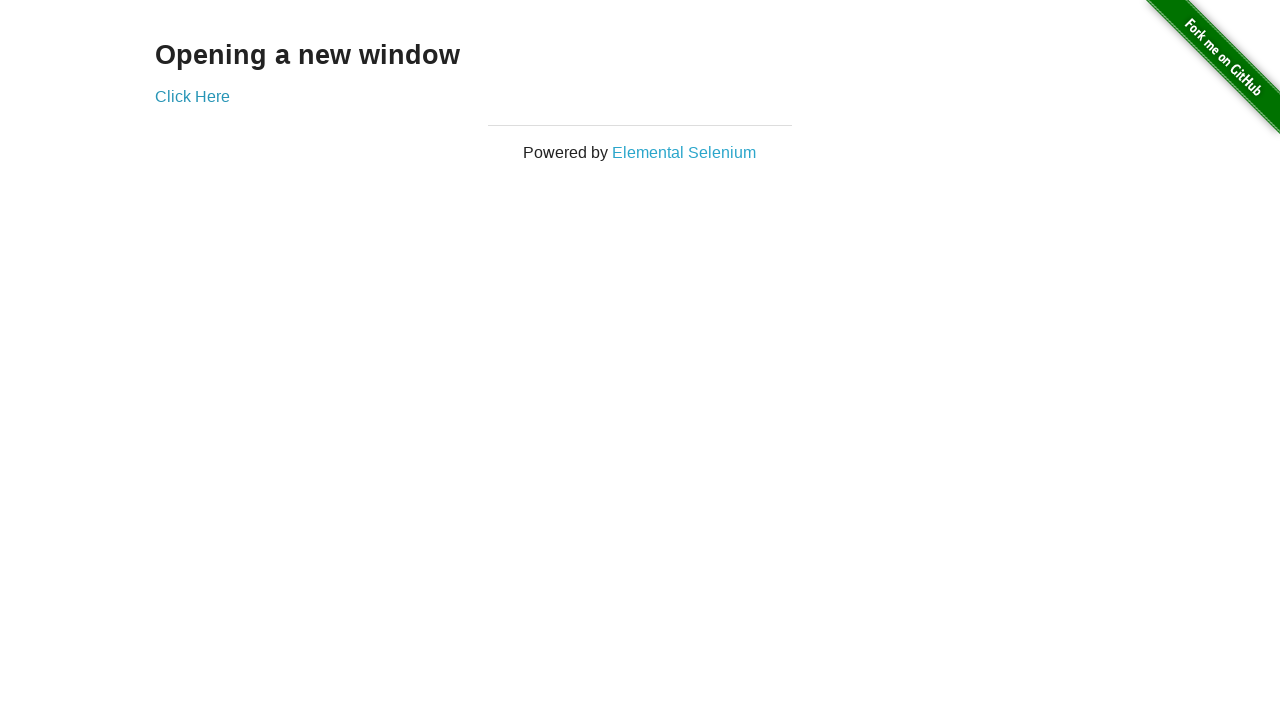